Navigates to a demo registration page and clicks on an image element with id 'imagesrc'

Starting URL: https://demo.automationtesting.in/Register.html

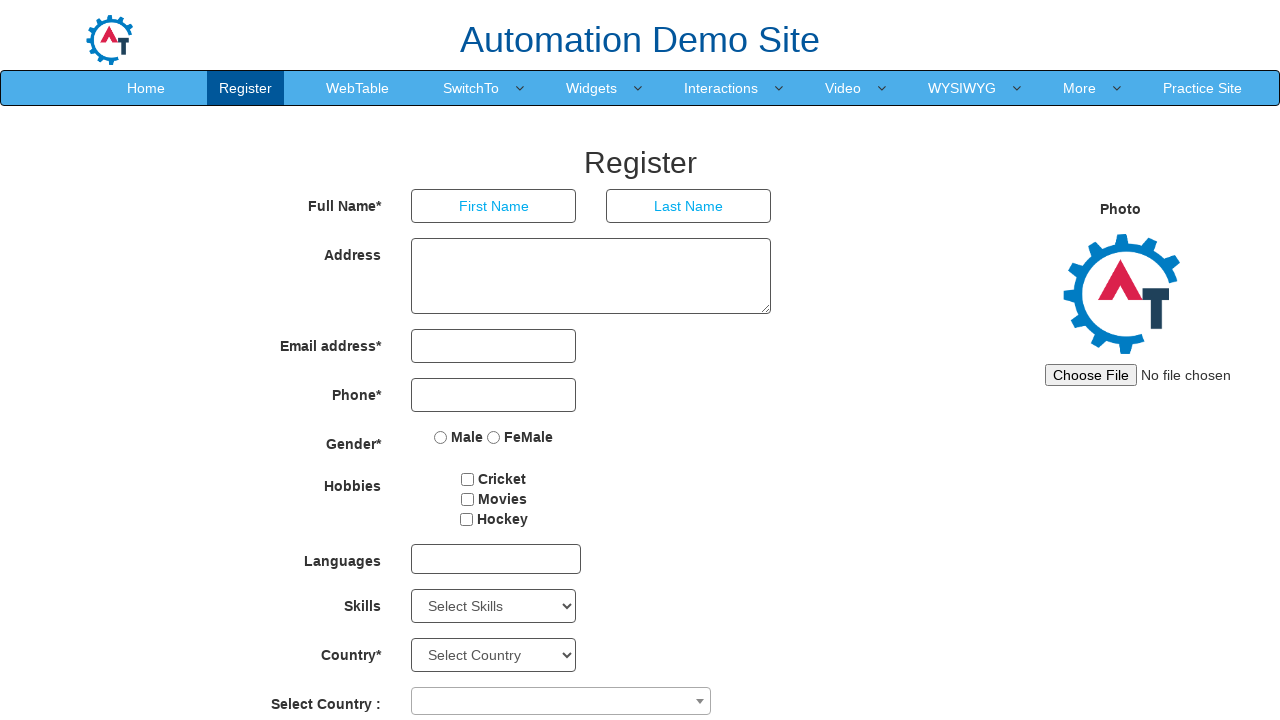

Navigated to demo registration page
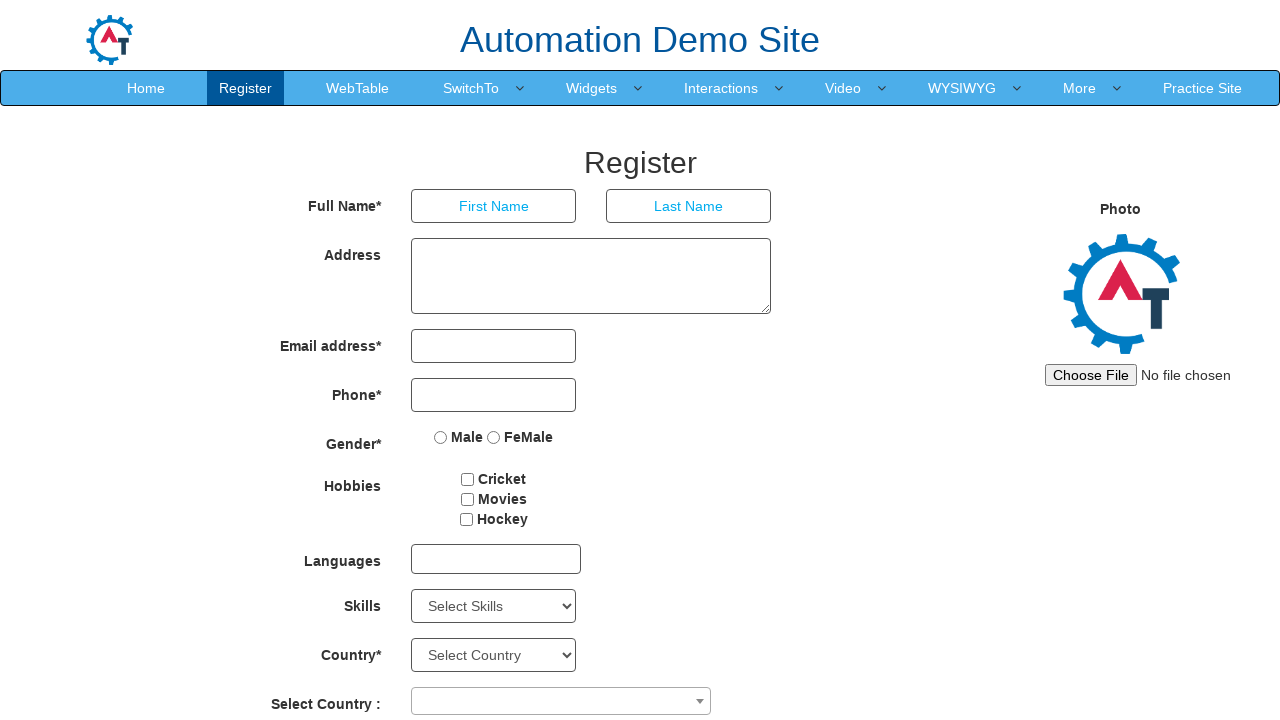

Clicked on image element with id 'imagesrc' at (1144, 375) on #imagesrc
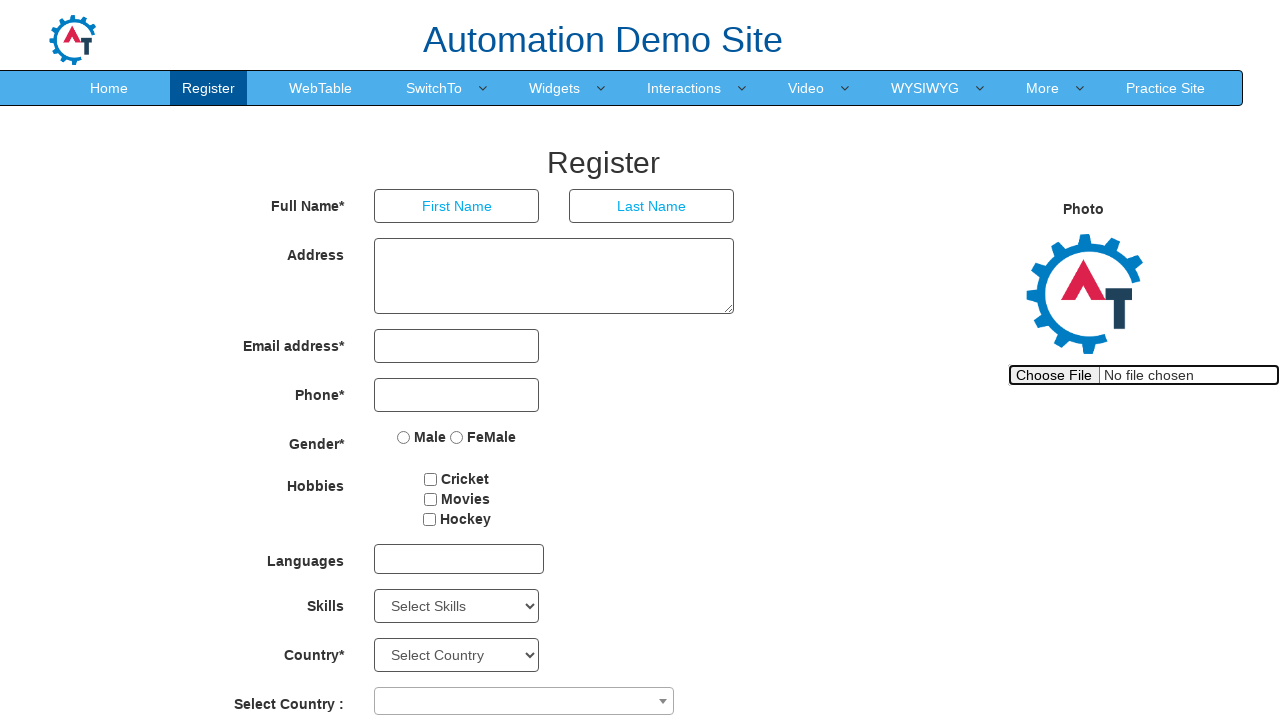

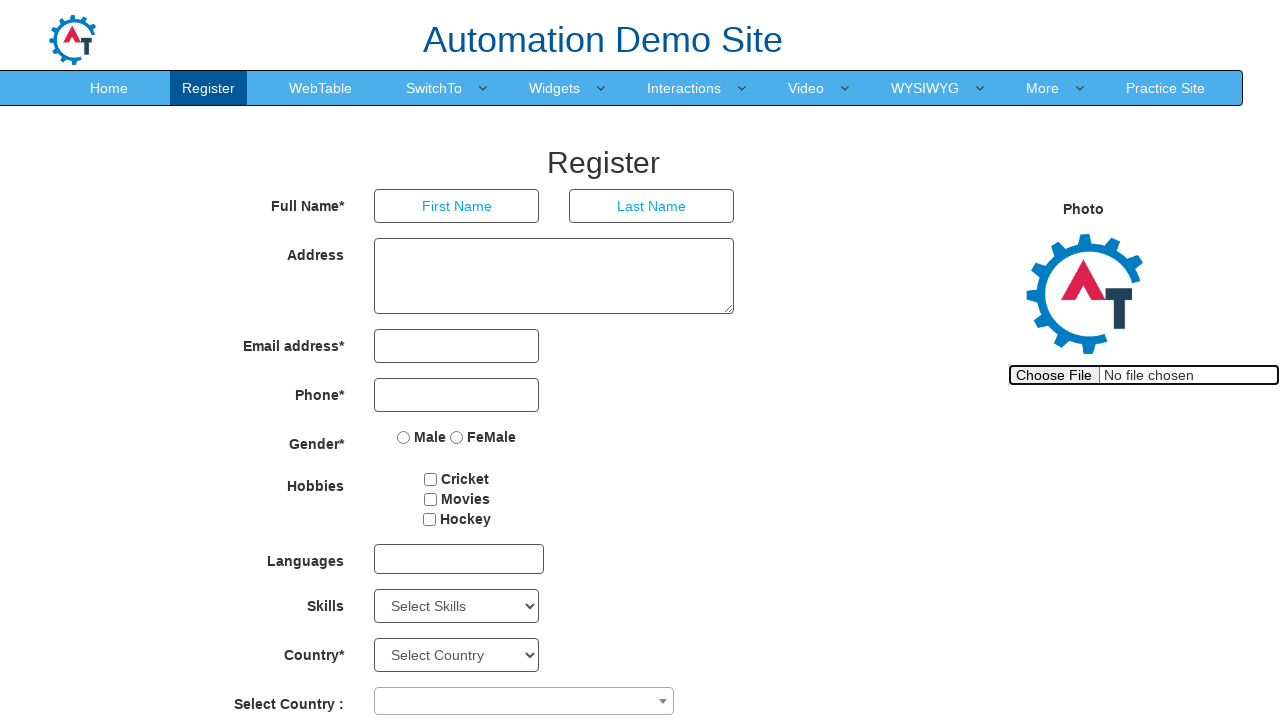